Tests window handling functionality by clicking a link that opens a new window, switching between windows, and verifying content in both the parent and child windows

Starting URL: https://the-internet.herokuapp.com/windows

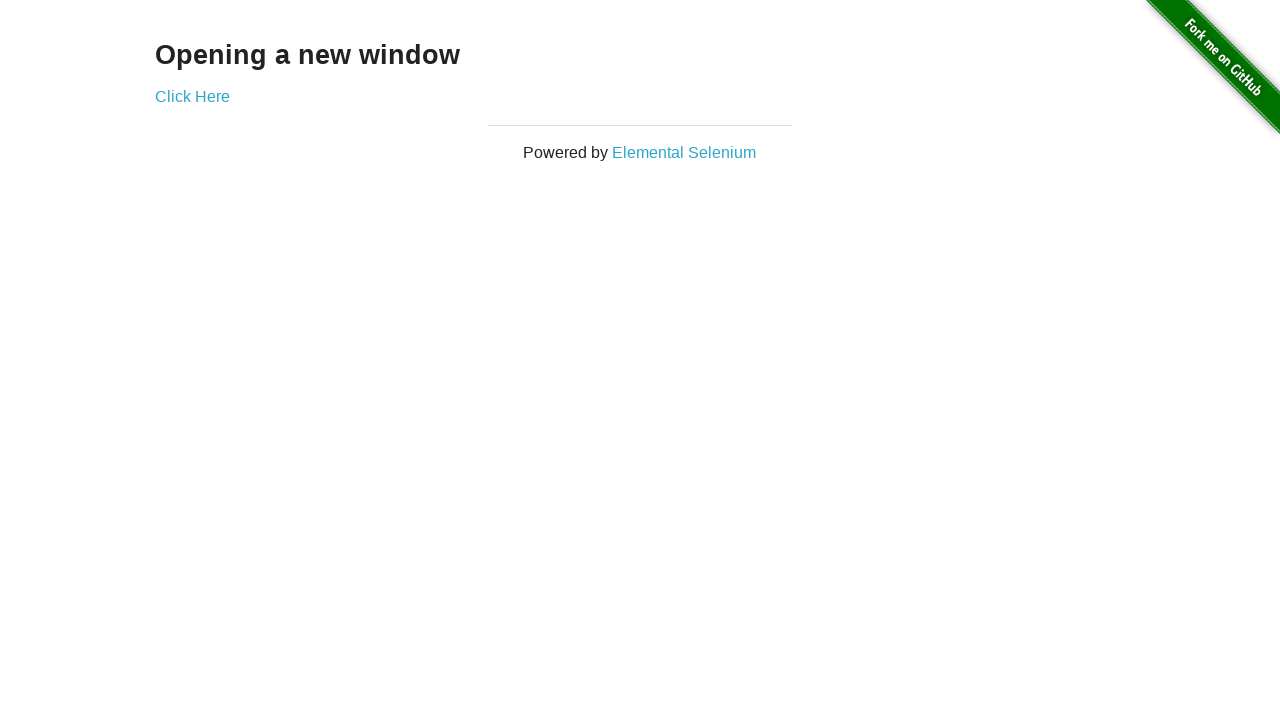

Clicked 'Click Here' link to open new window at (192, 96) on text=Click Here
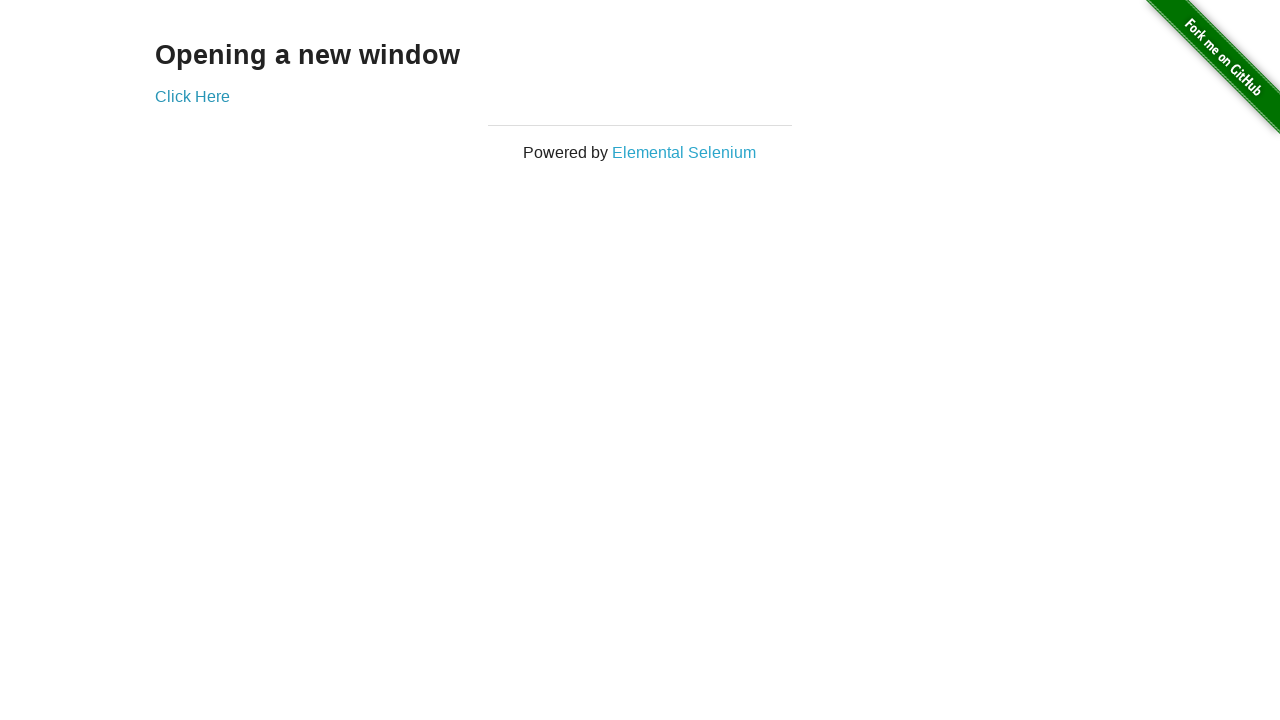

New window/page object obtained
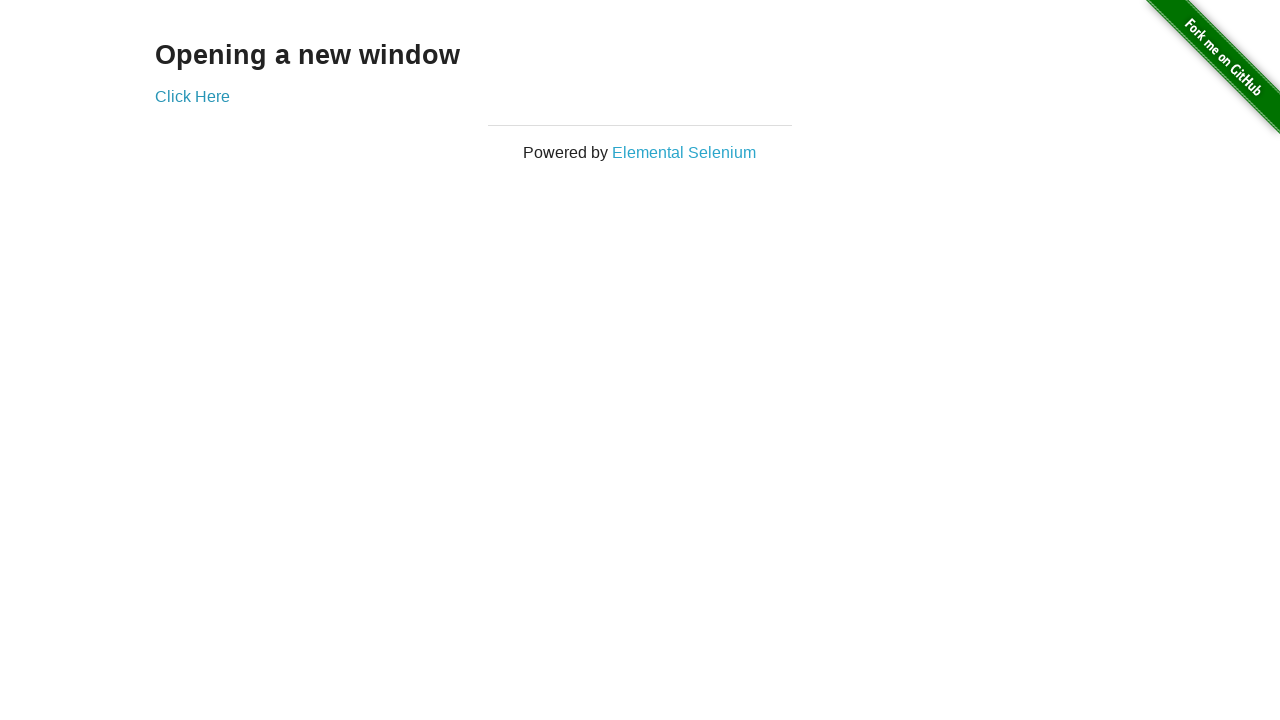

Waited for 'New Window' heading in child window to load
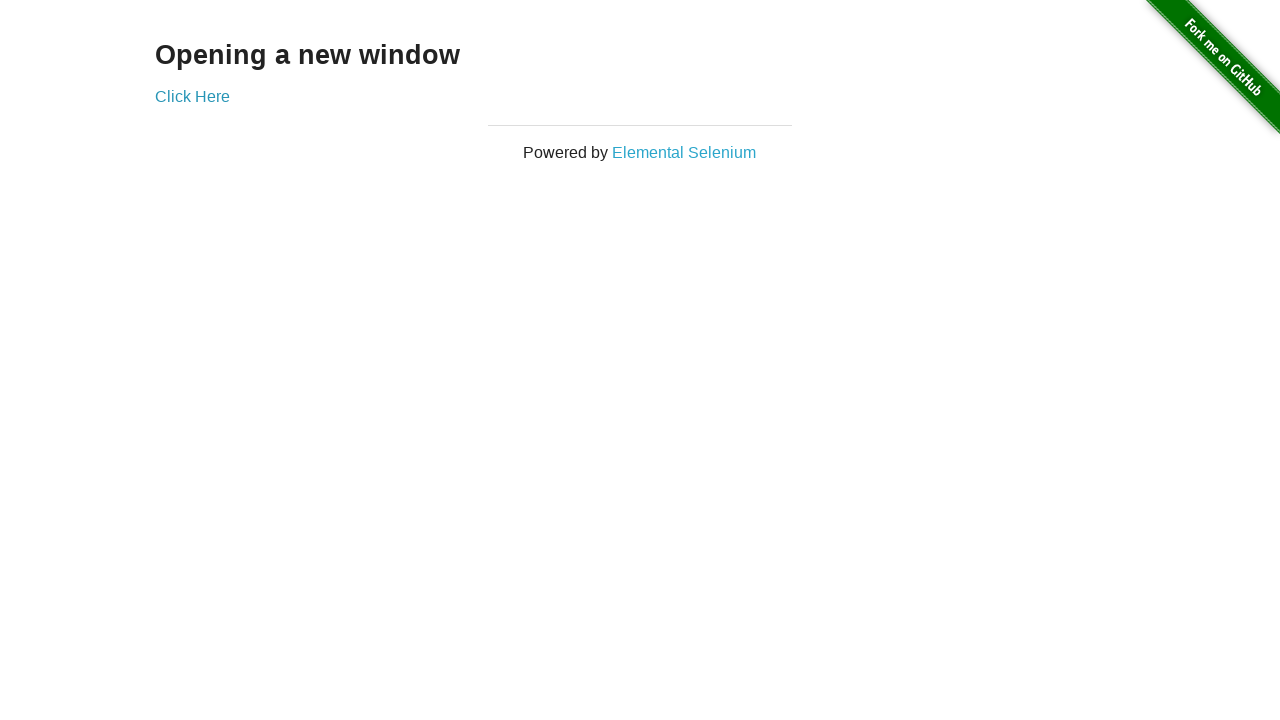

Retrieved text content from child window: 'New Window'
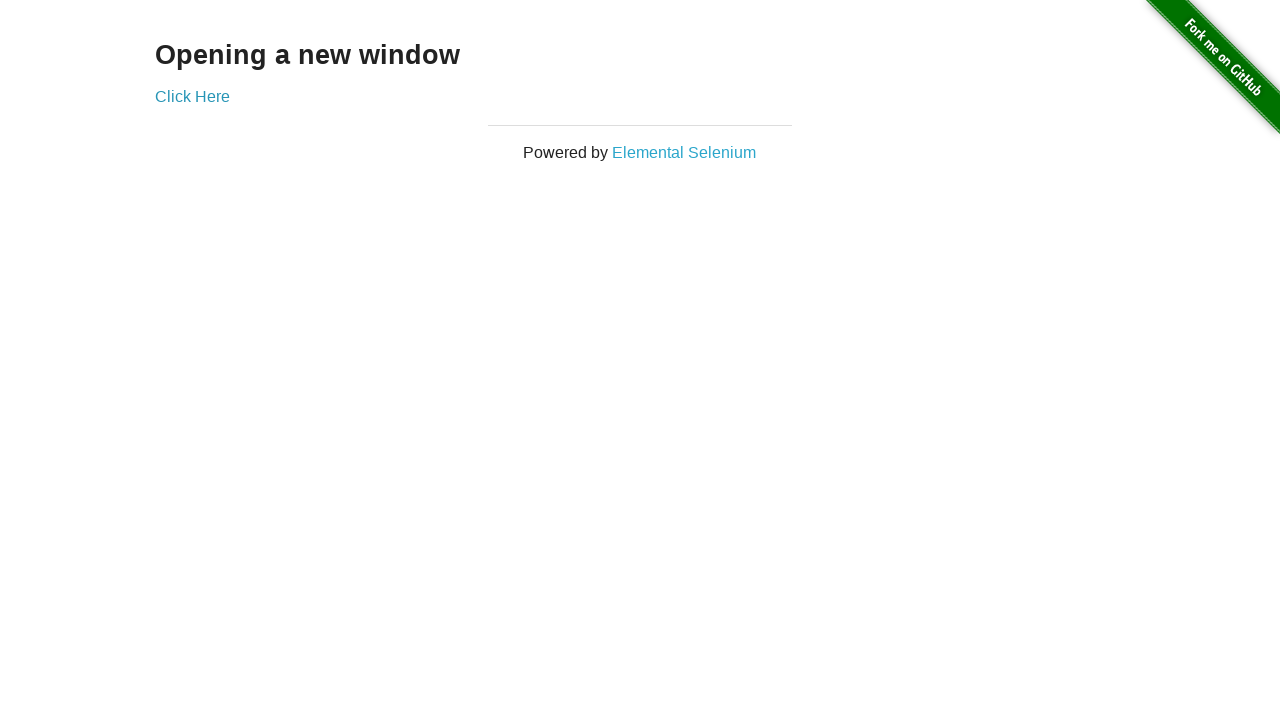

Switched focus back to parent/original window
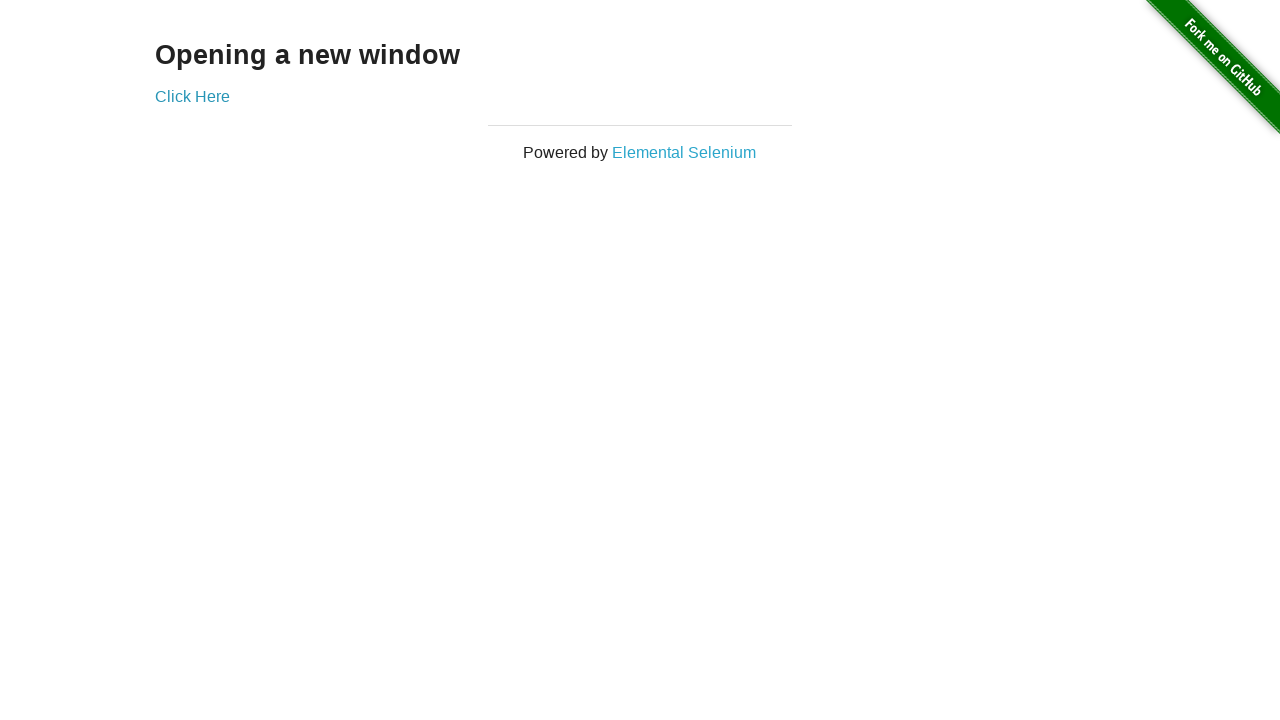

Retrieved text content from parent window: 'Opening a new window'
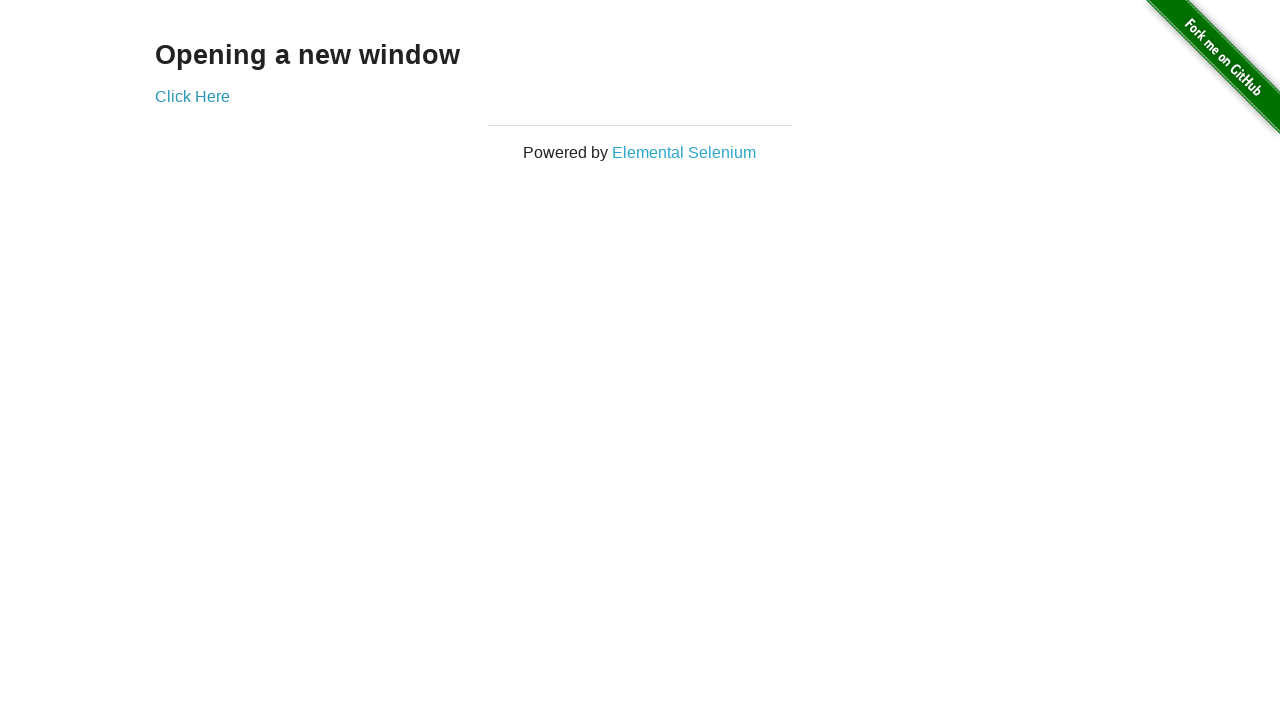

Closed the child window/page
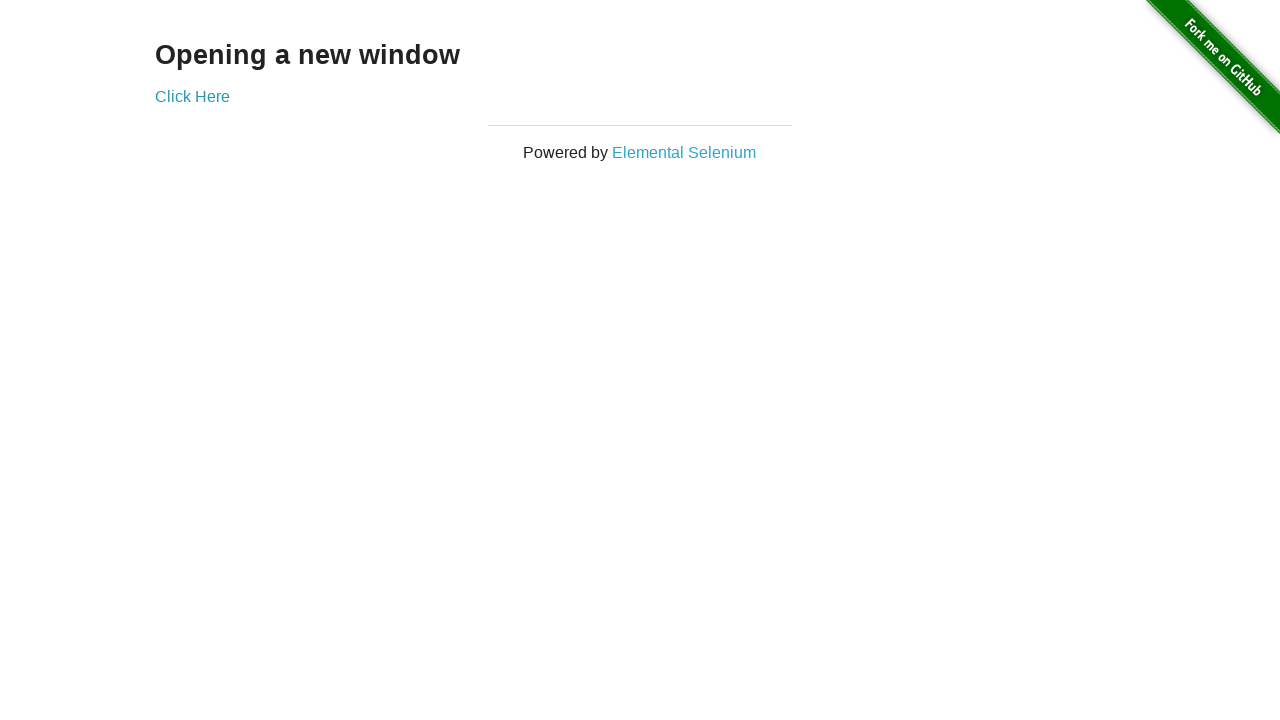

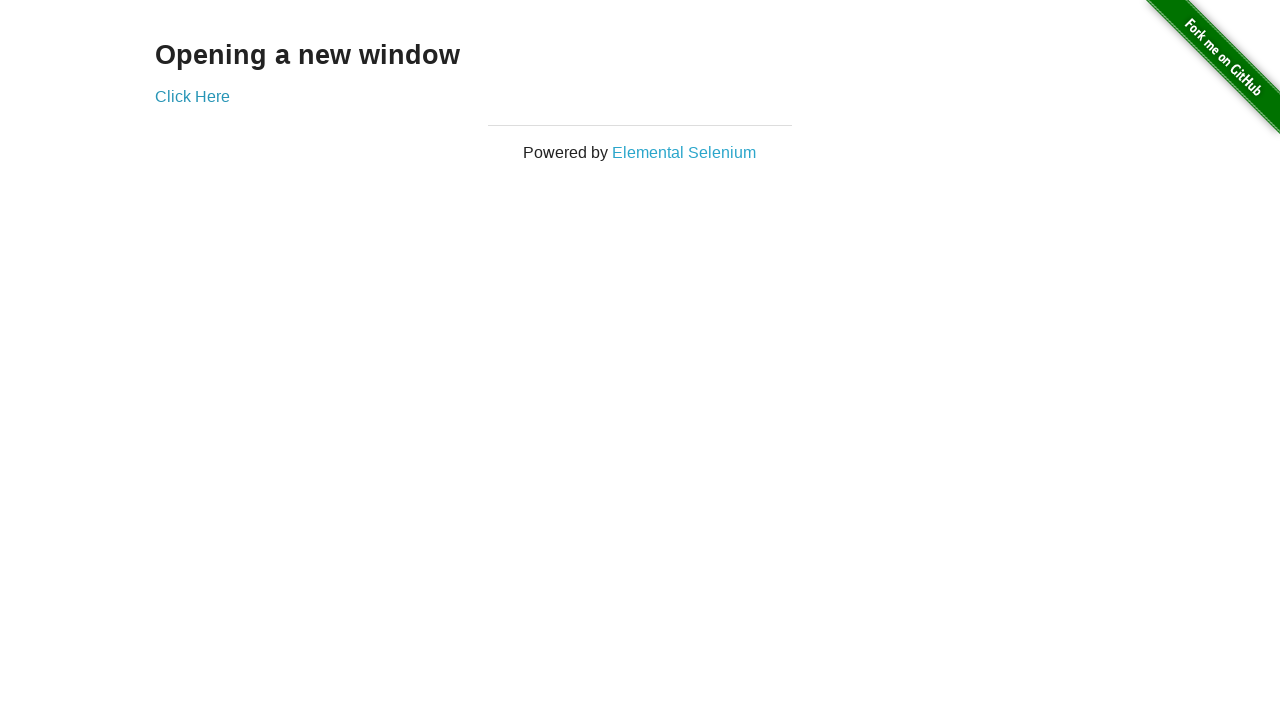